Tests the notification message page by repeatedly clicking the "Click here" link until a successful message is displayed (not containing "Action unsuccesful"). This tests the random success/failure notification behavior of the page.

Starting URL: http://the-internet.herokuapp.com/notification_message

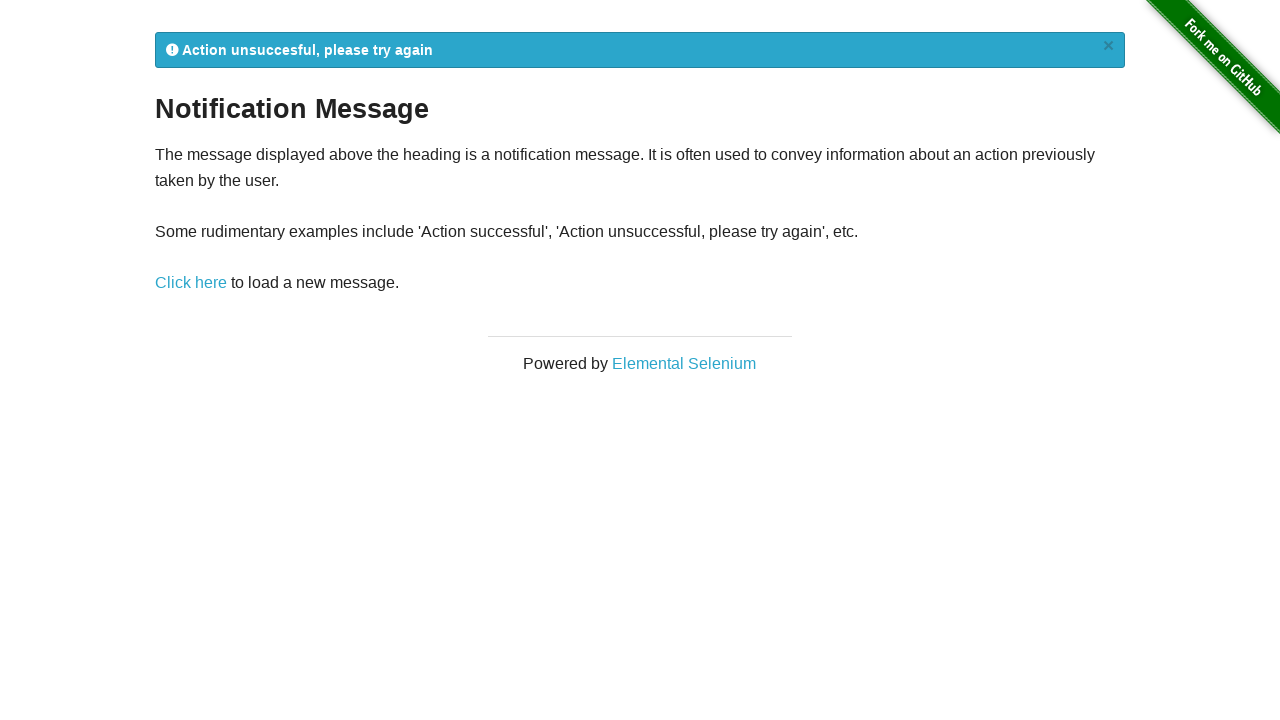

Retrieved flash message text from notification element
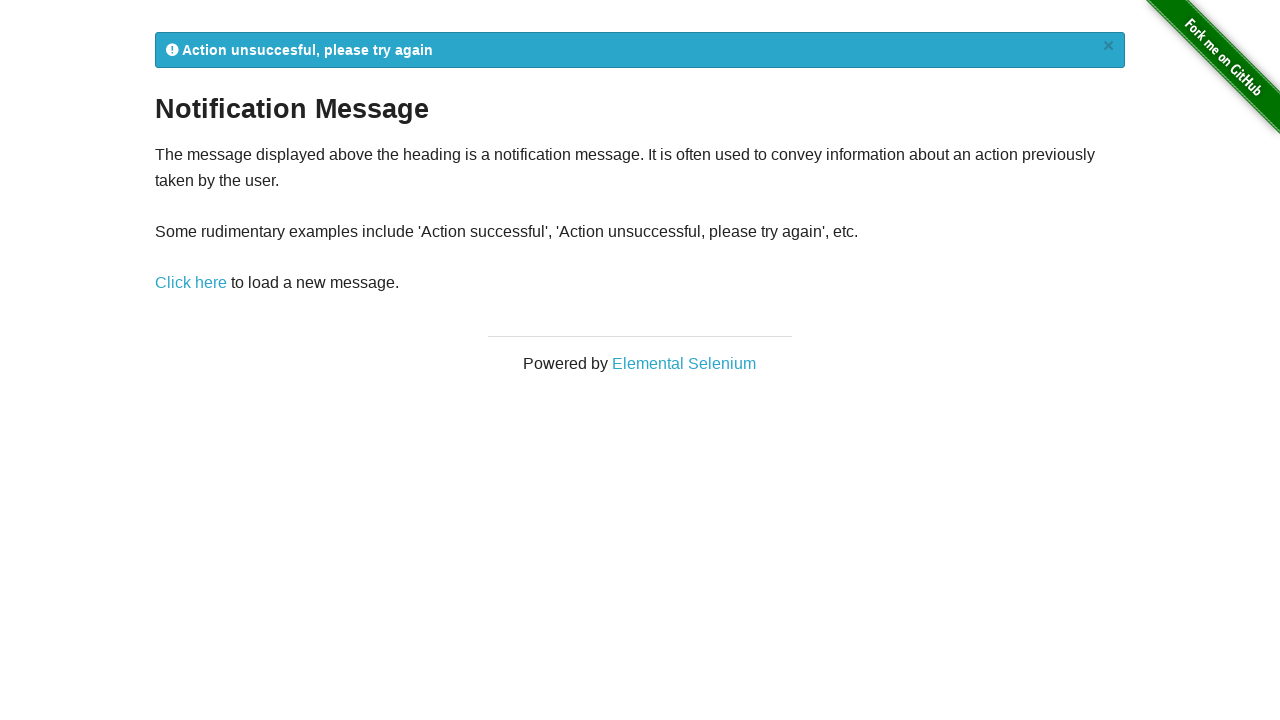

Clicked 'Click here' link to retry action at (191, 283) on text=Click here
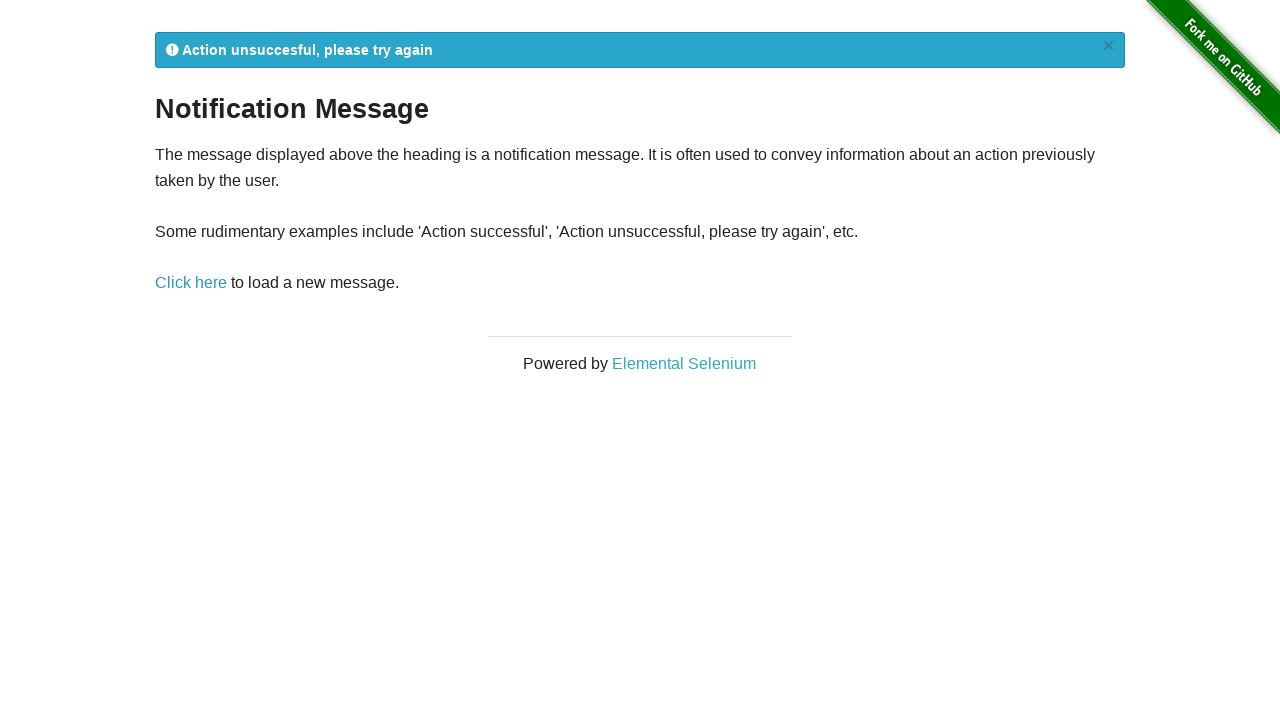

Waited for notification message to appear
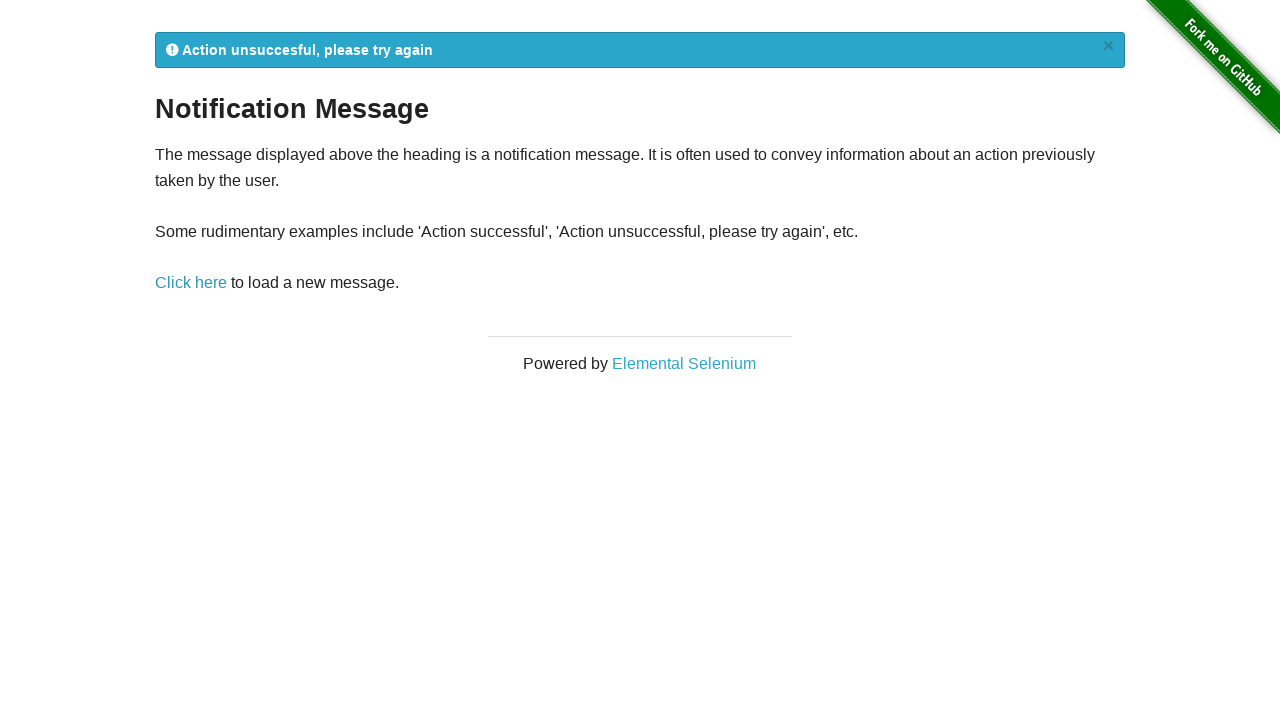

Retrieved flash message text from notification element
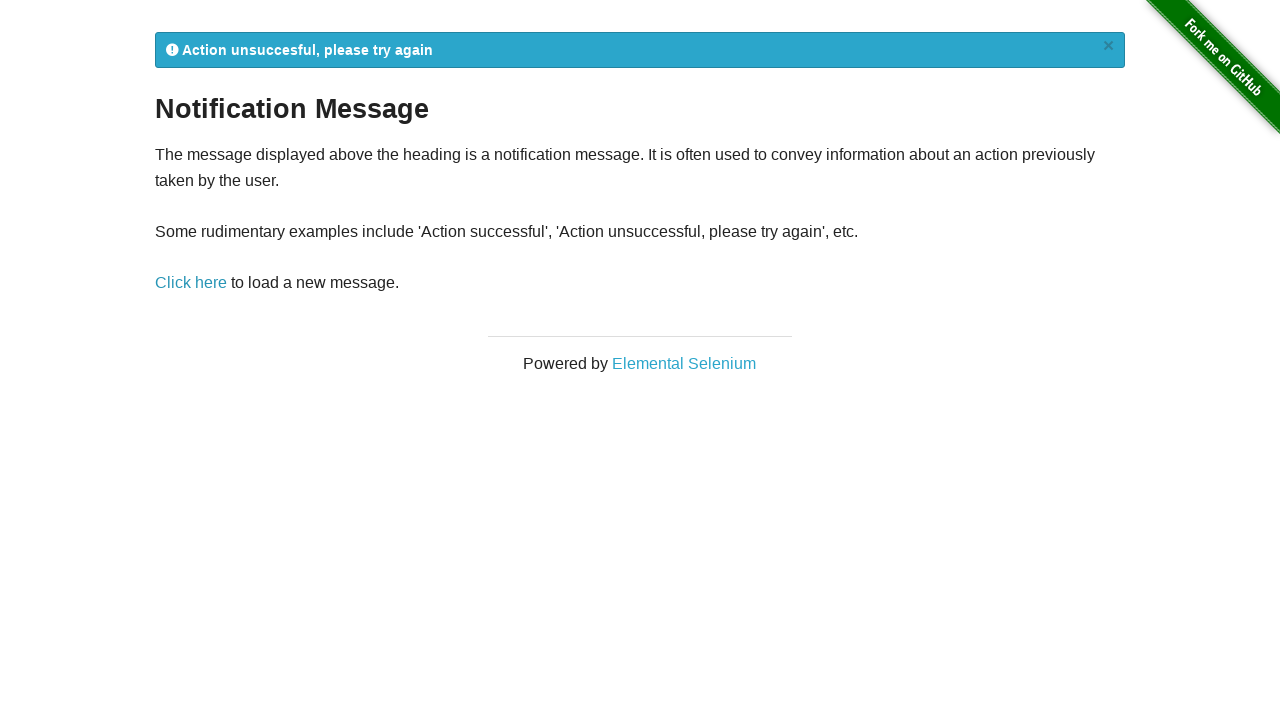

Clicked 'Click here' link to retry action at (191, 283) on text=Click here
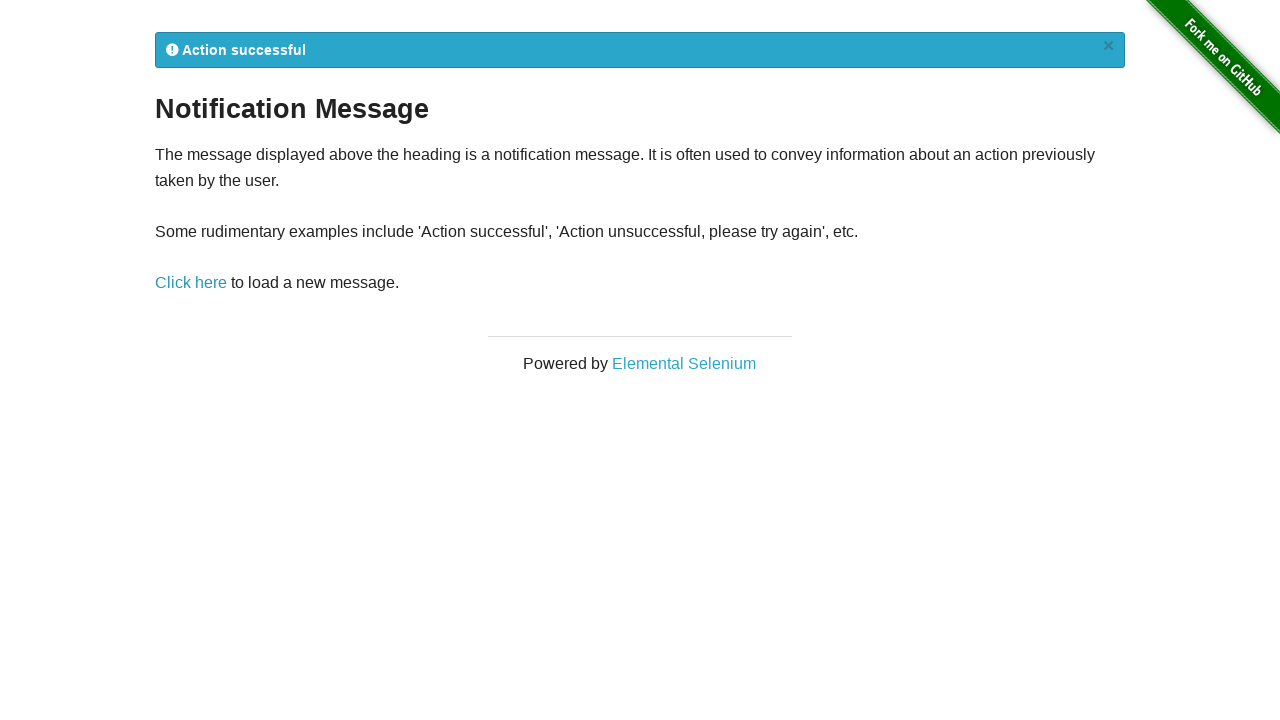

Waited for notification message to appear
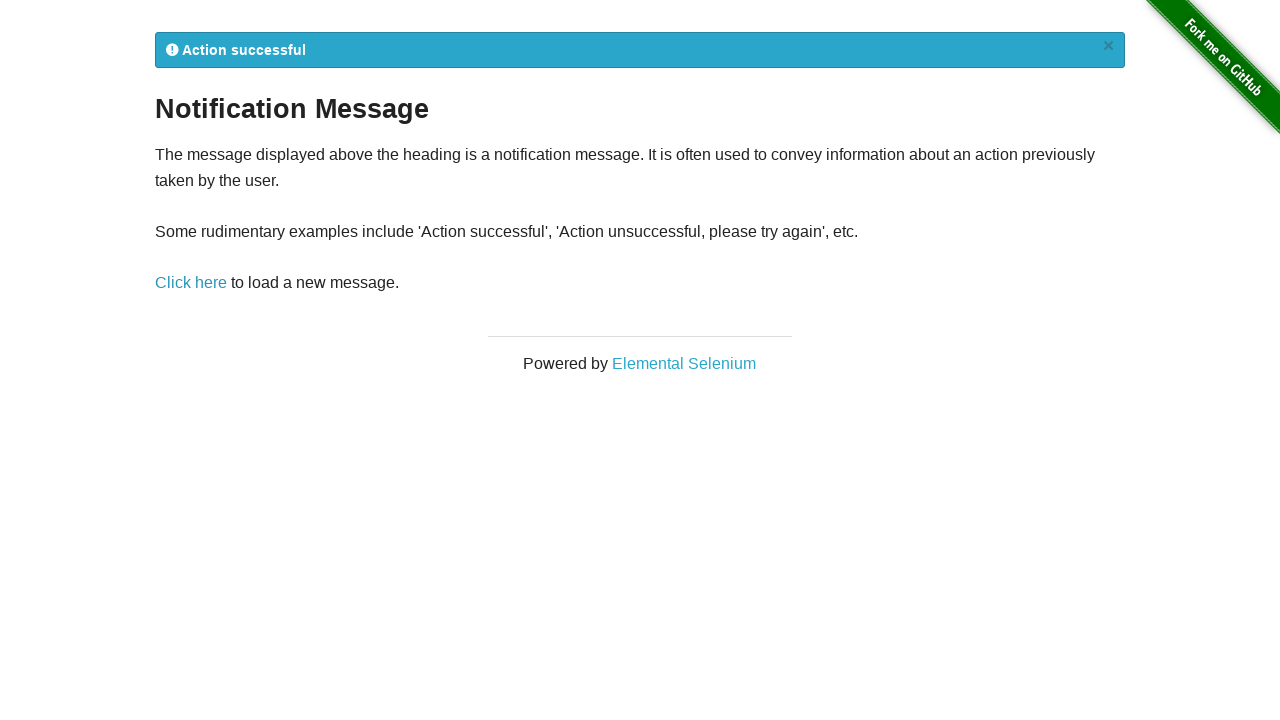

Retrieved flash message text from notification element
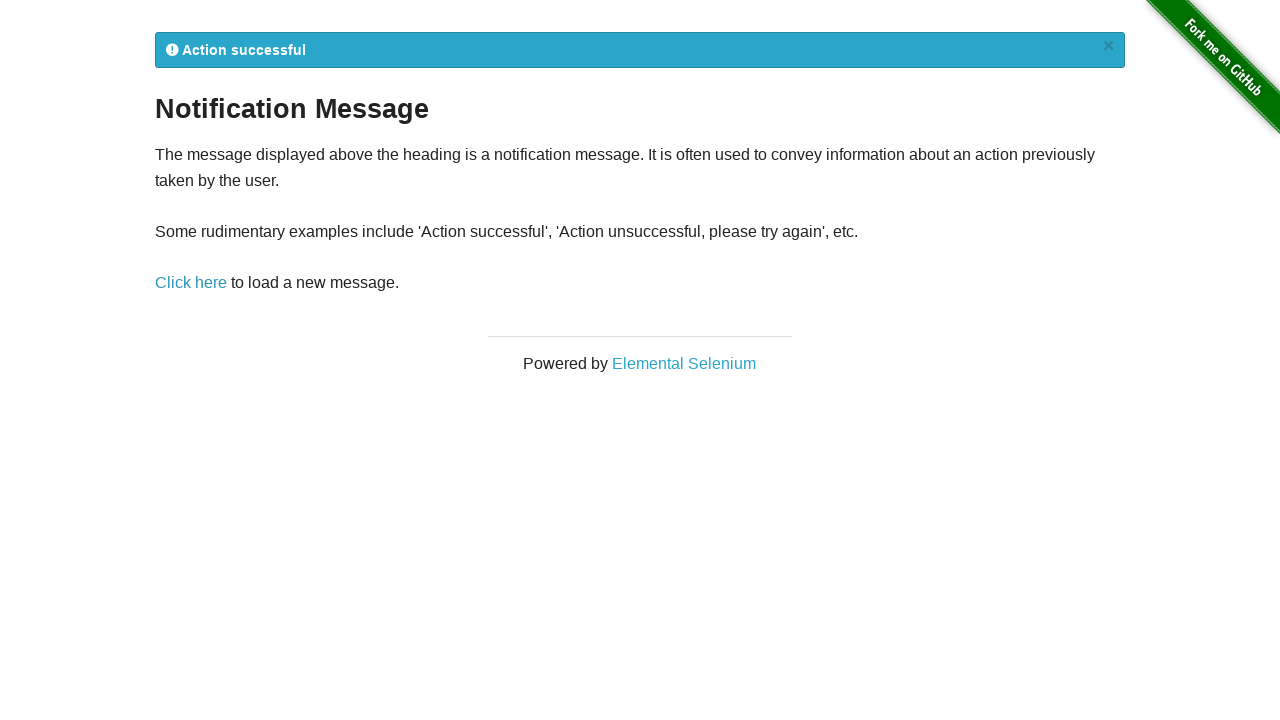

Success message detected - action completed successfully
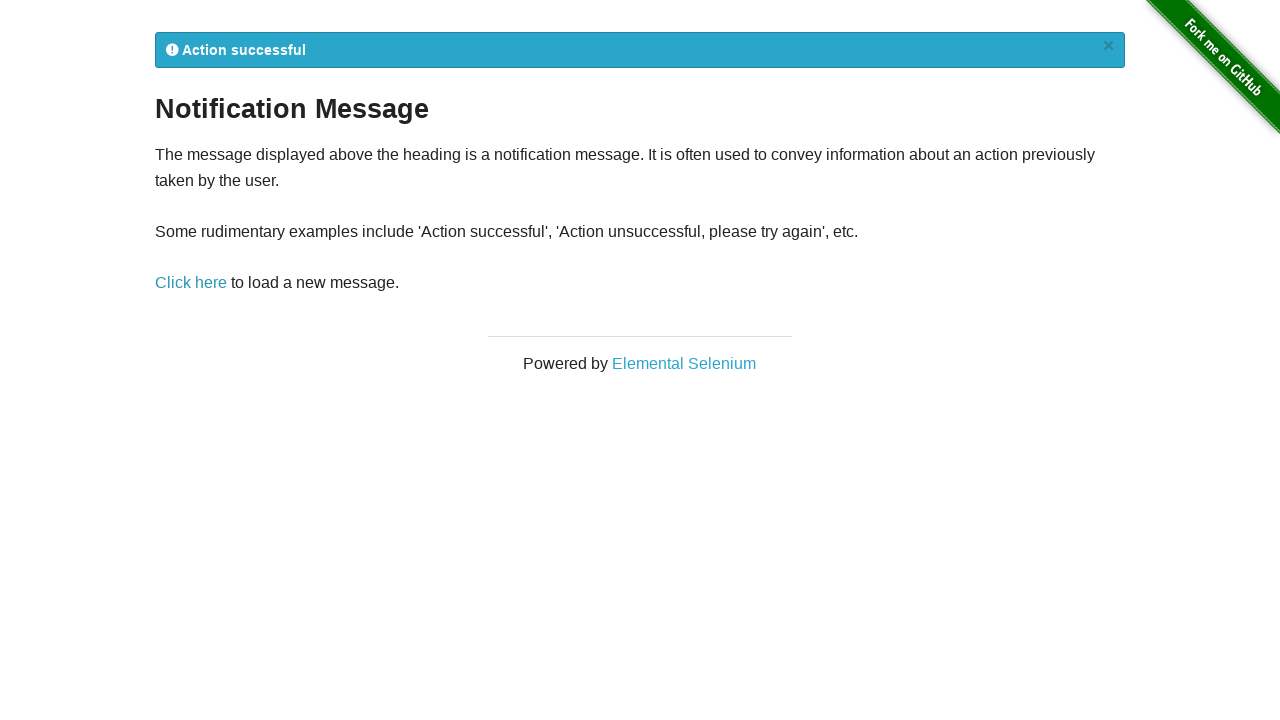

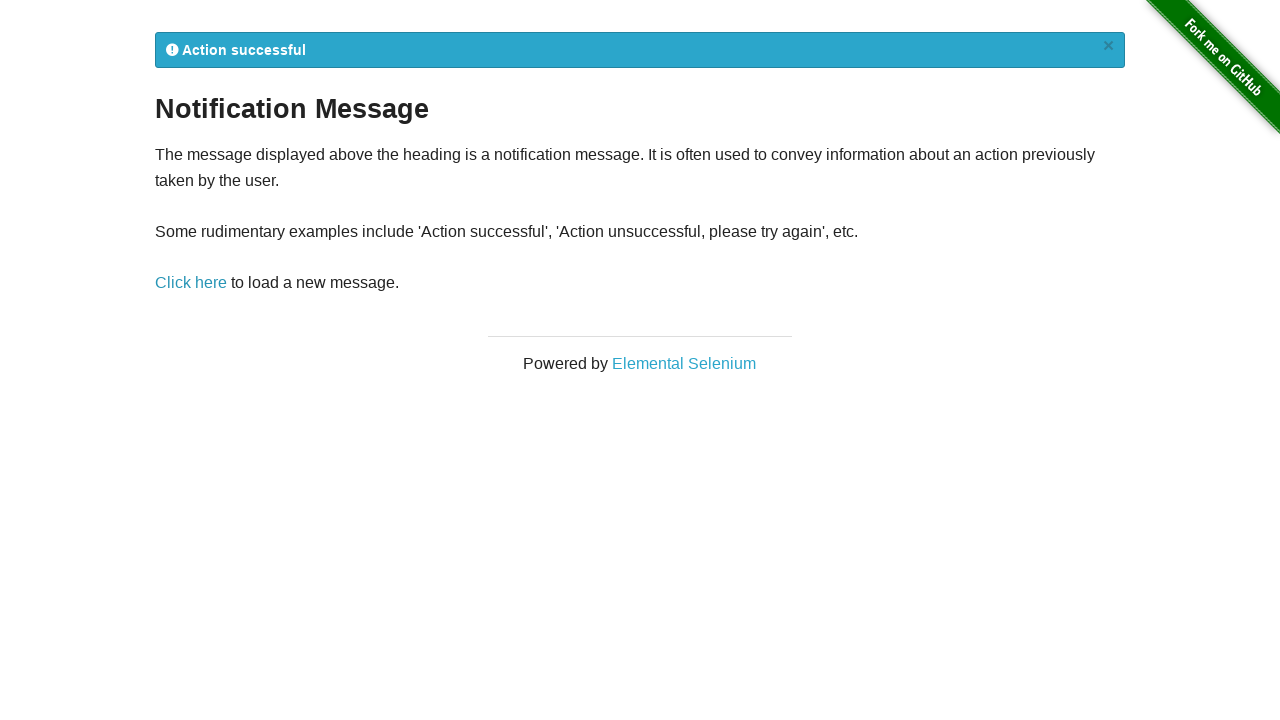